Tests dynamic content loading by clicking a start button and waiting for hidden content to become visible on the page

Starting URL: https://the-internet.herokuapp.com/dynamic_loading/1

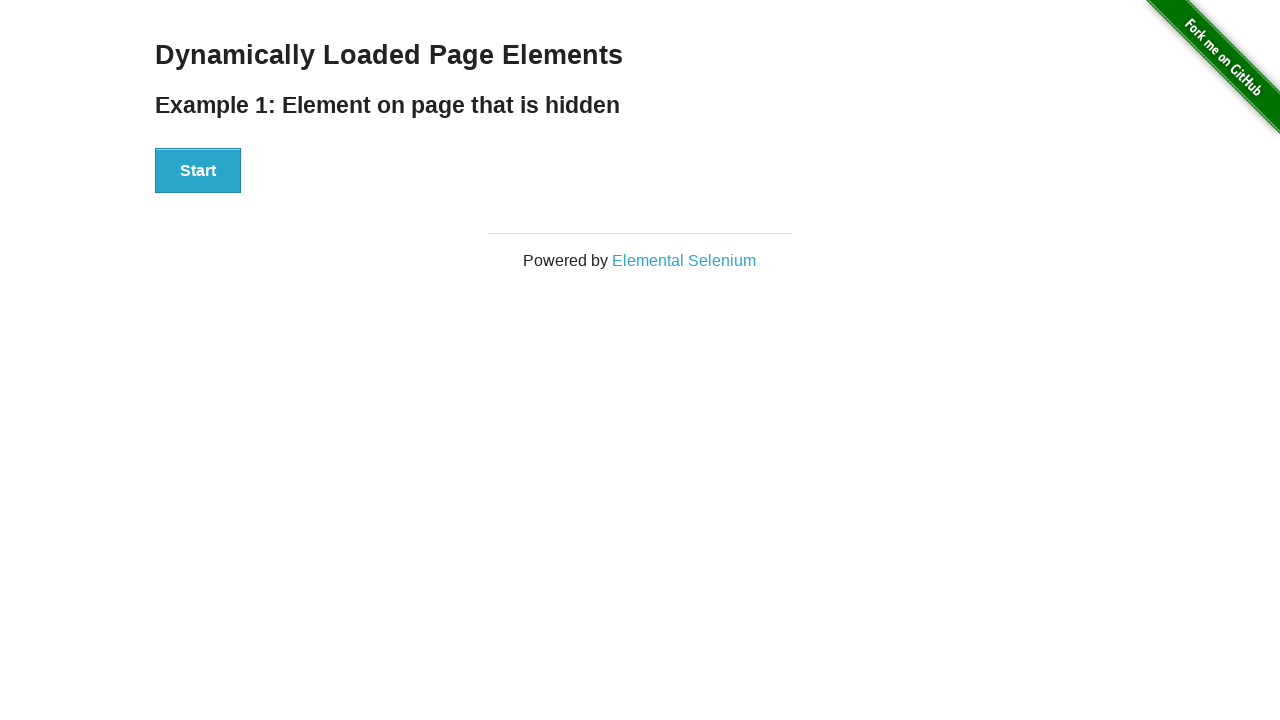

Clicked start button to trigger dynamic content loading at (198, 171) on #start button
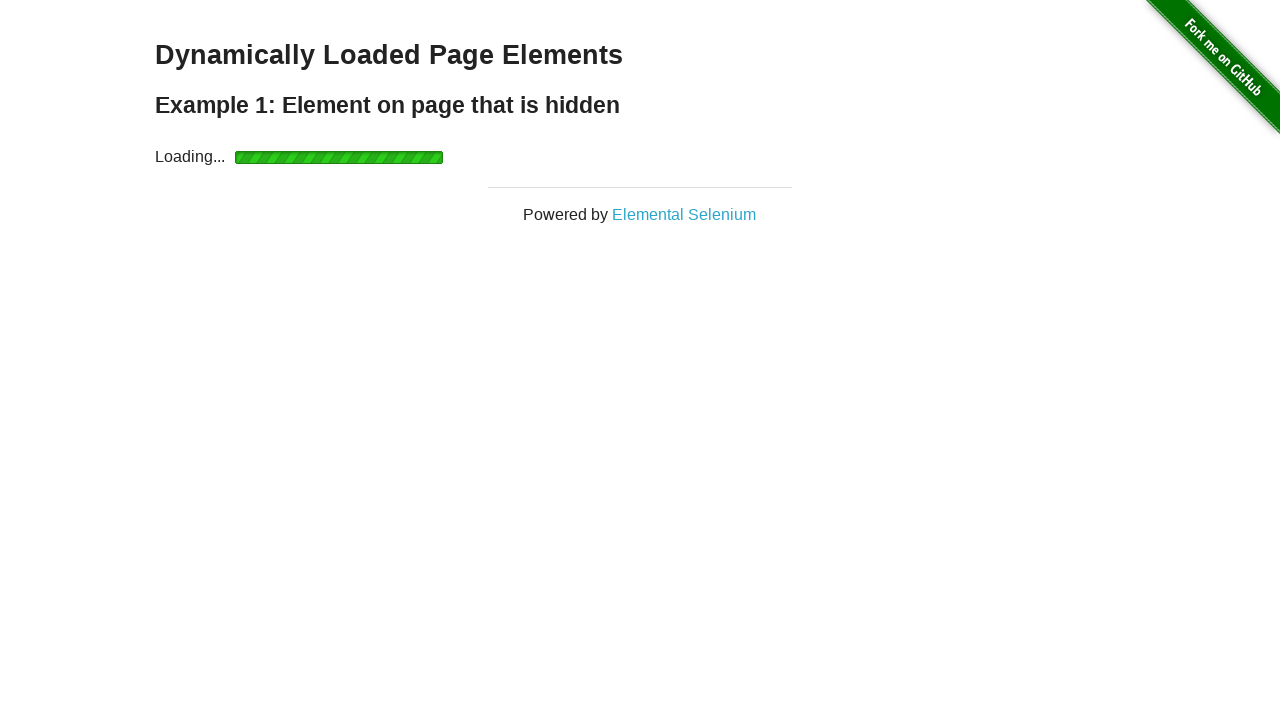

Waited for finish element with text to become visible
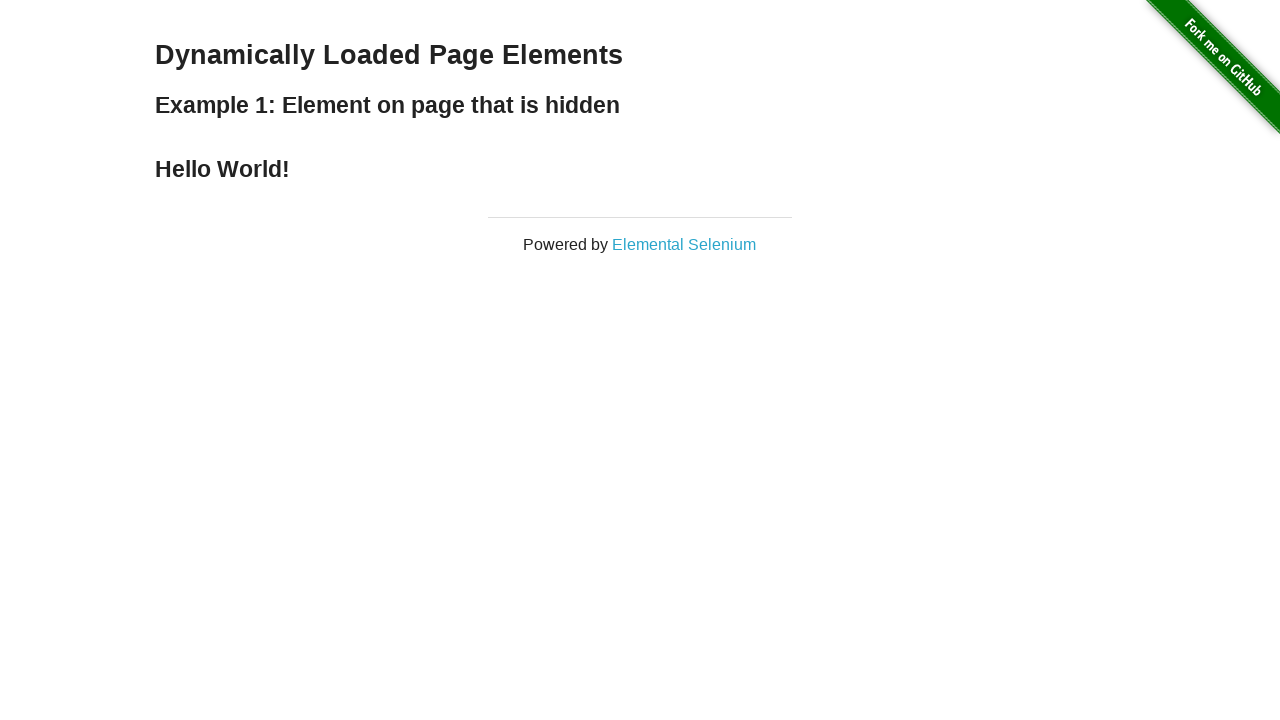

Verified that finish element is displayed
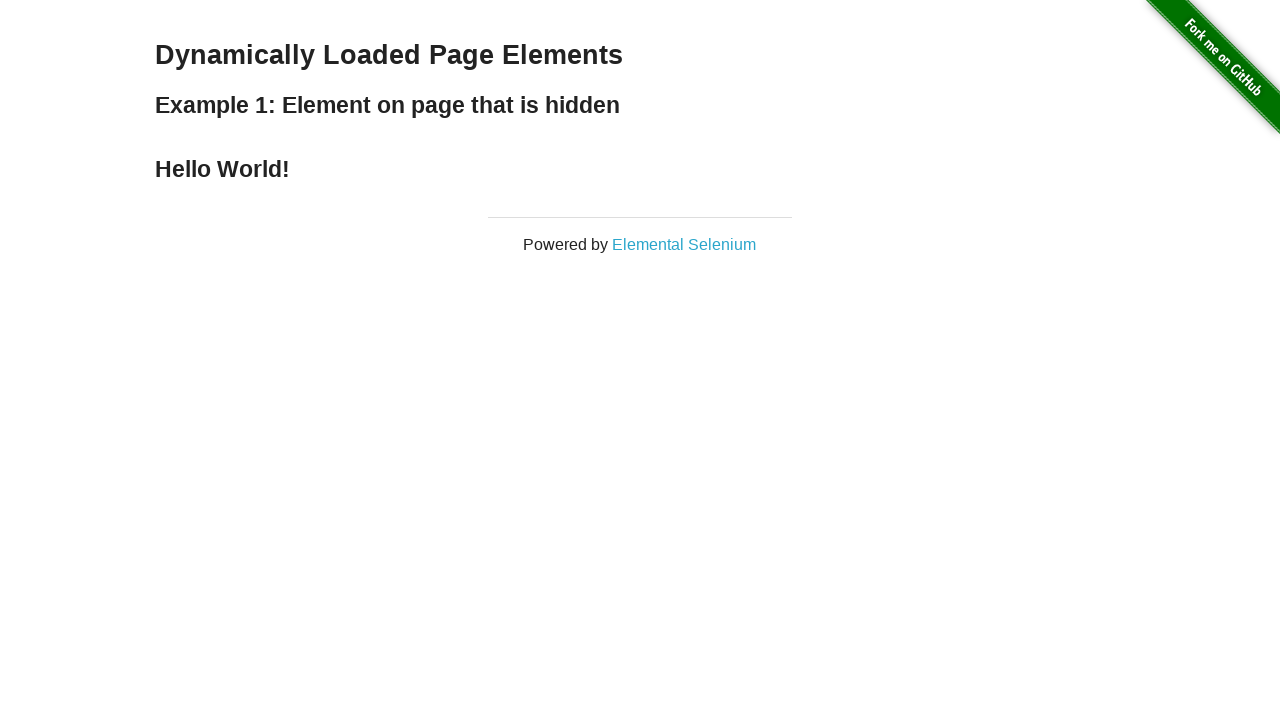

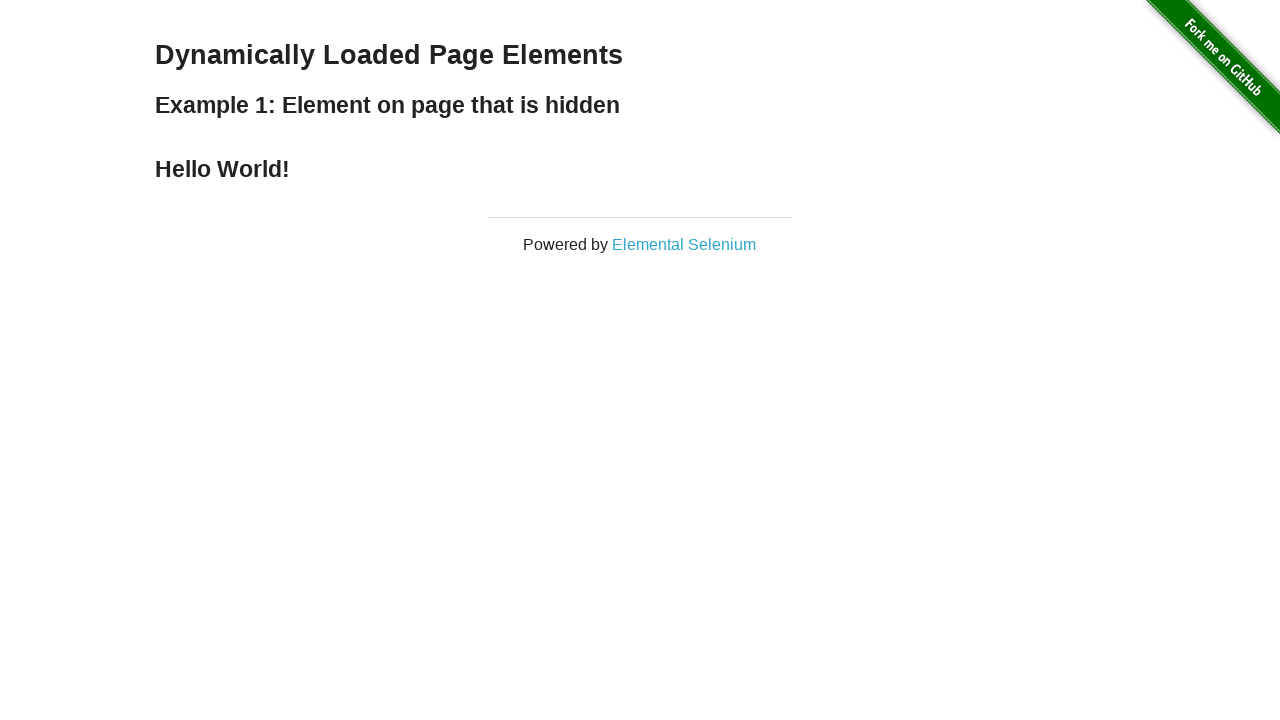